Fills out a form with first name, last name, and email, then submits it by clicking the button

Starting URL: https://secure-retreat-92358.herokuapp.com/

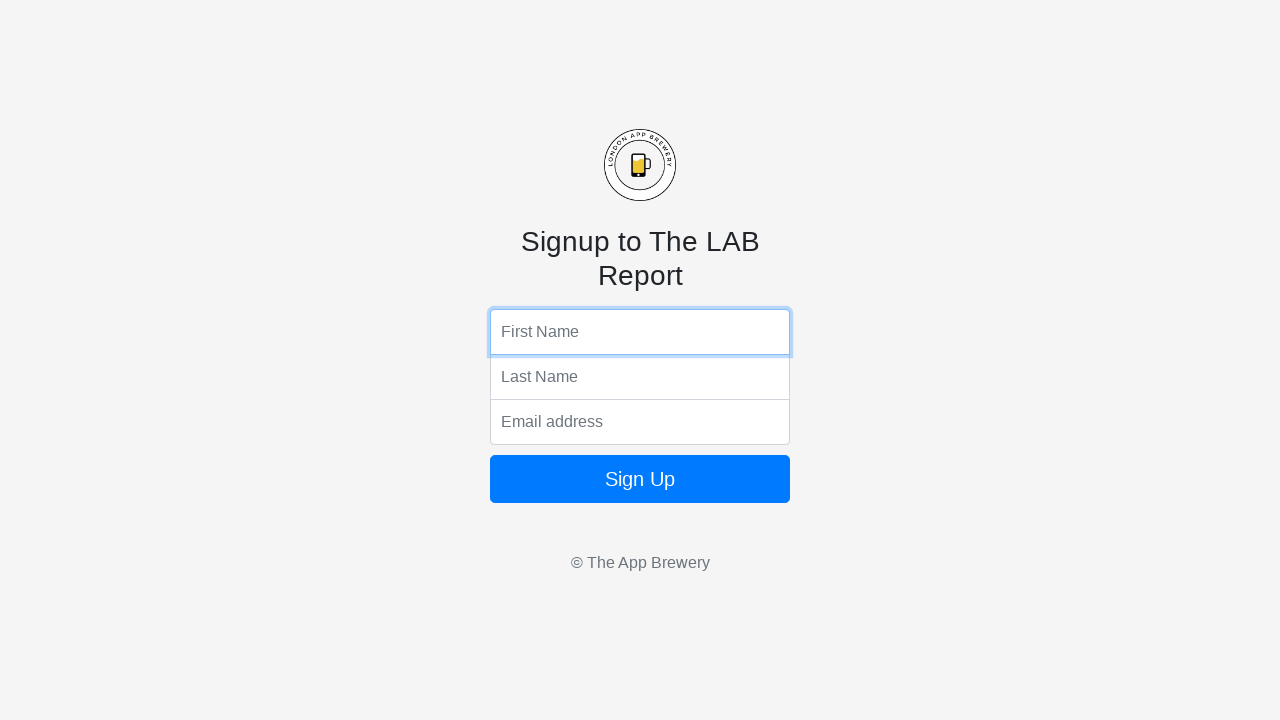

Filled first name field with 'Adi' on input[name='fName']
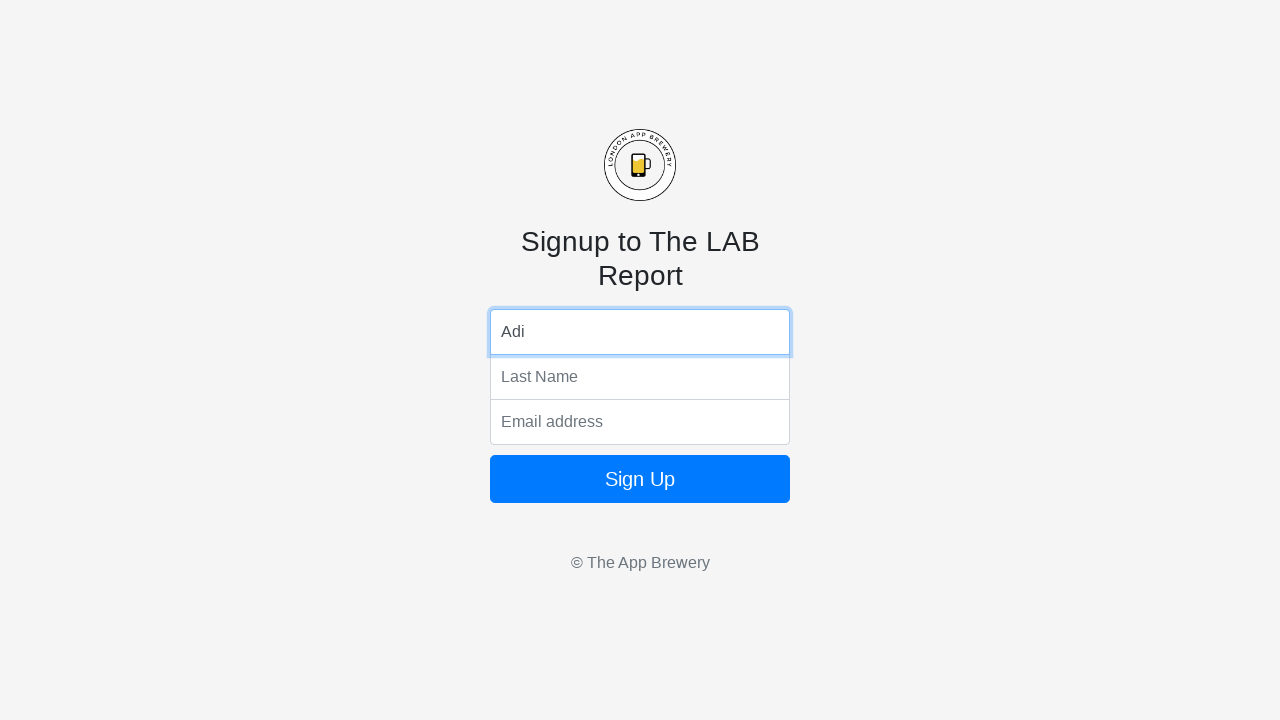

Filled last name field with 'Sak' on input[name='lName']
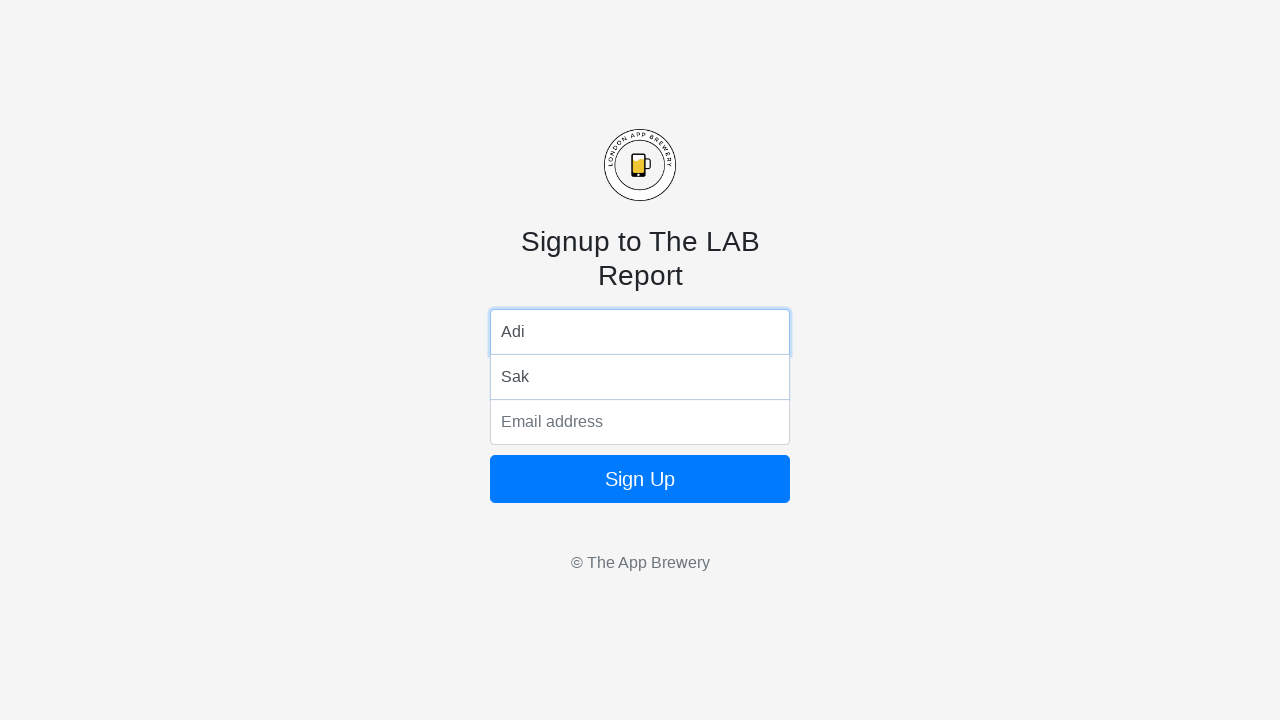

Filled email field with 'email@gmail.com' on input[name='email']
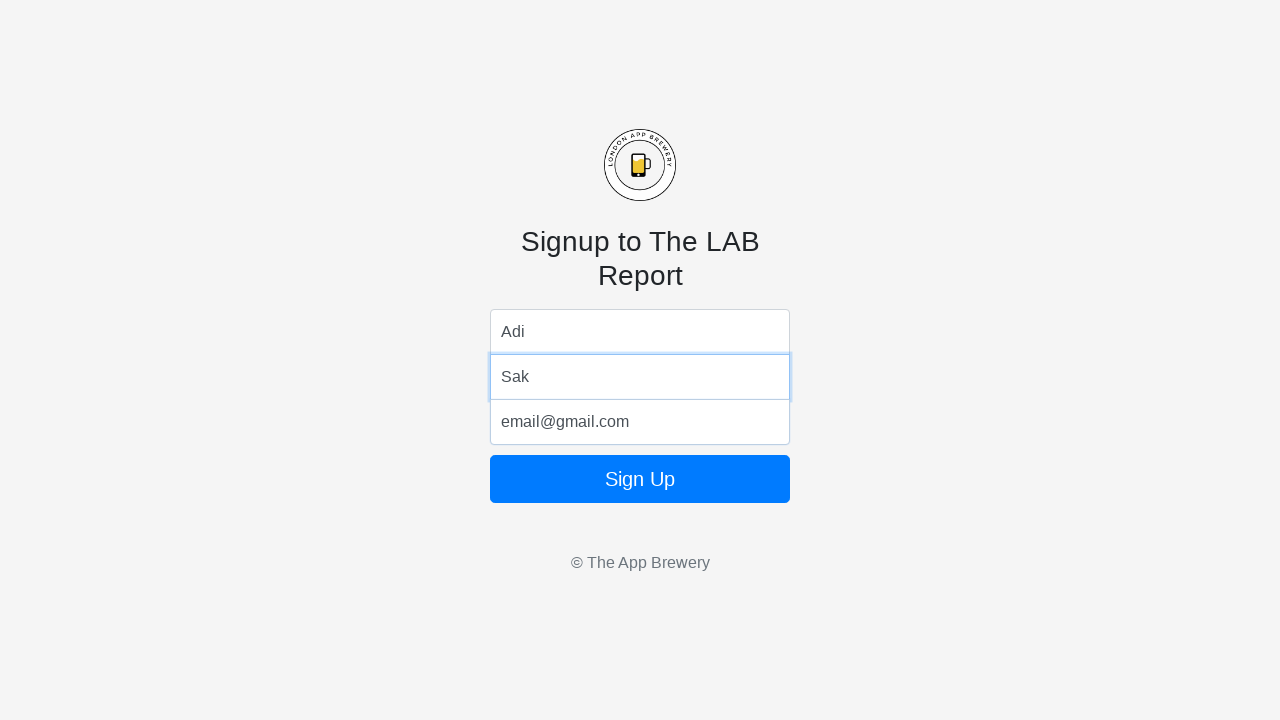

Clicked submit button to submit the form at (640, 479) on button
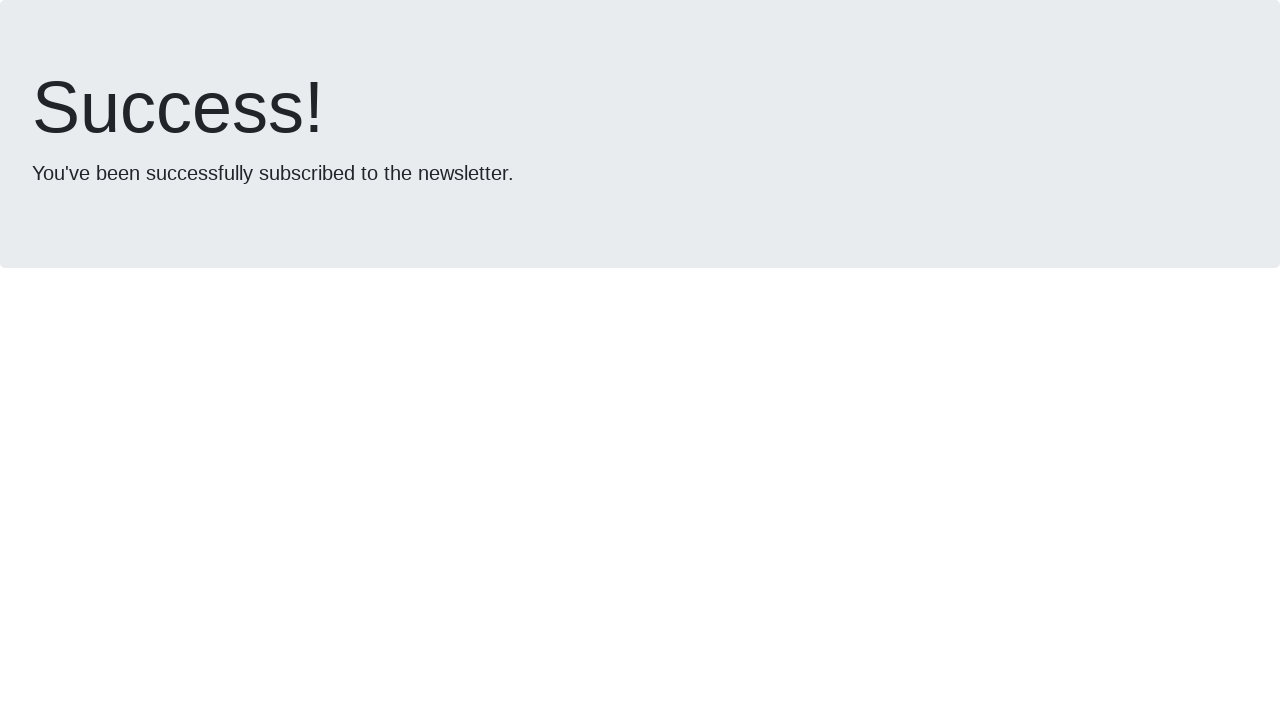

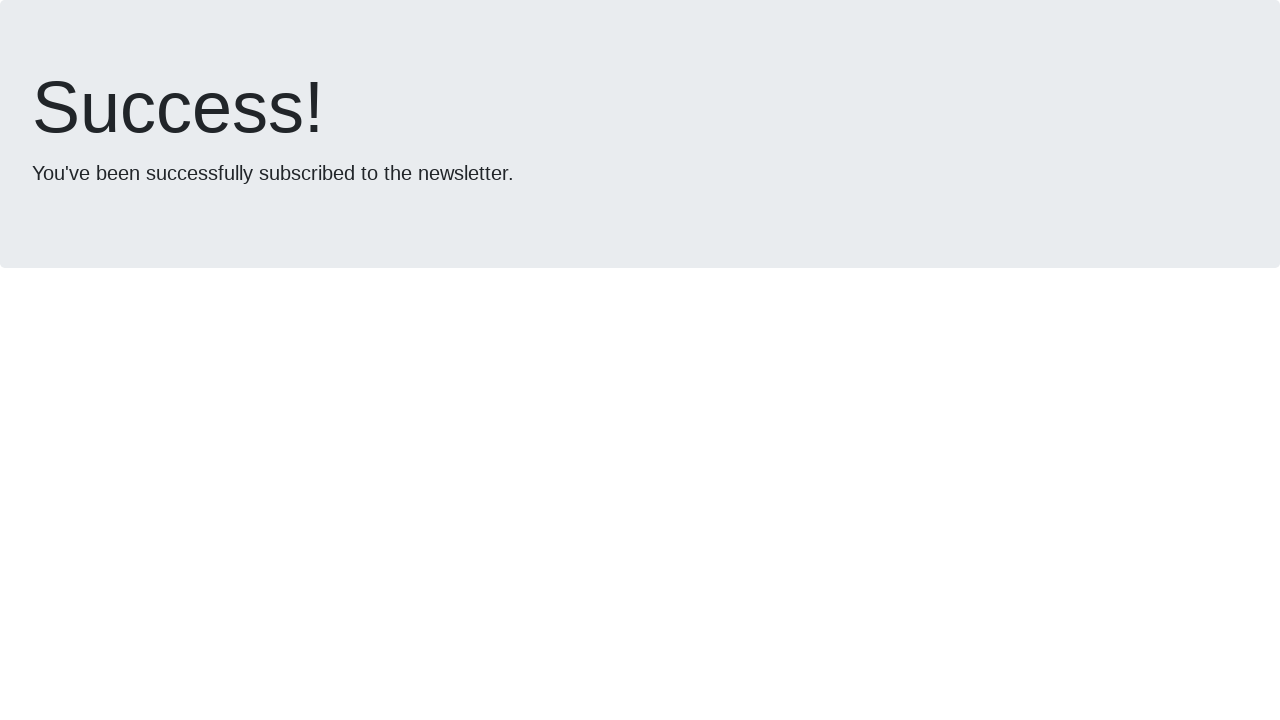